Searches for job listings on InfoJobs Brazil by entering a job title and location, then submitting the search form

Starting URL: https://www.infojobs.com.br/

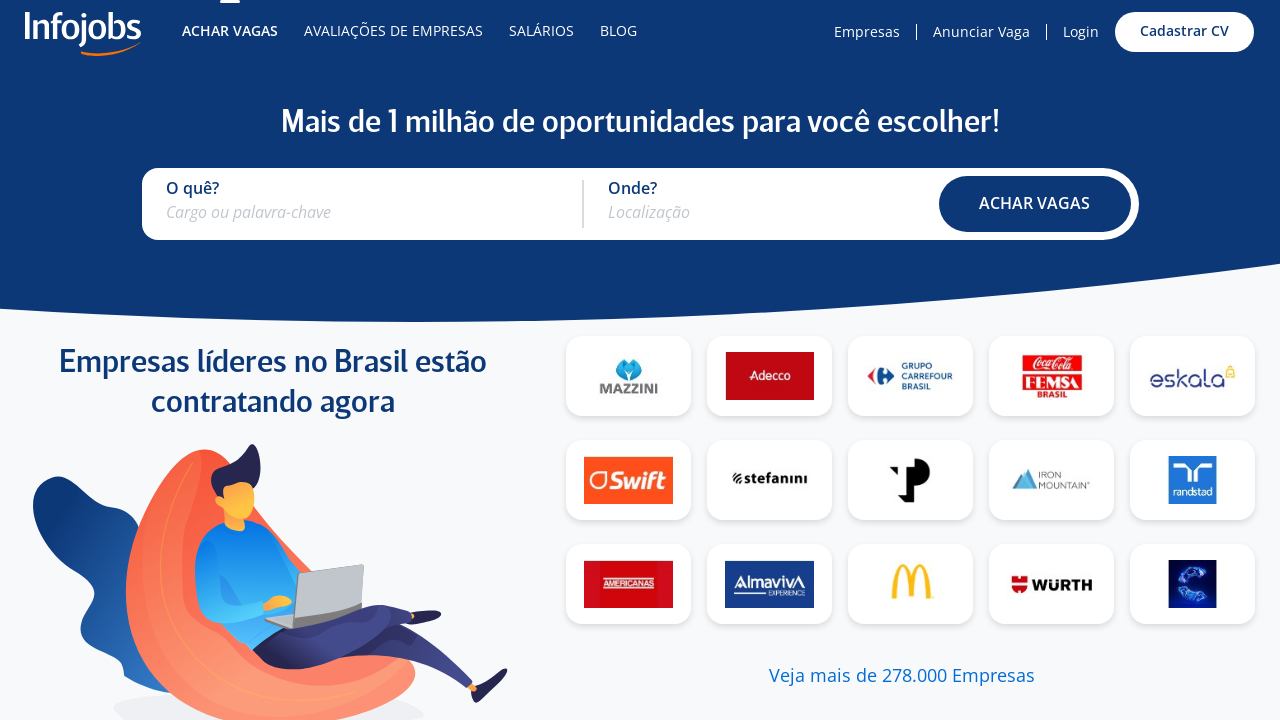

Filled job title field with 'Analista de dados' on #keywordsCombo
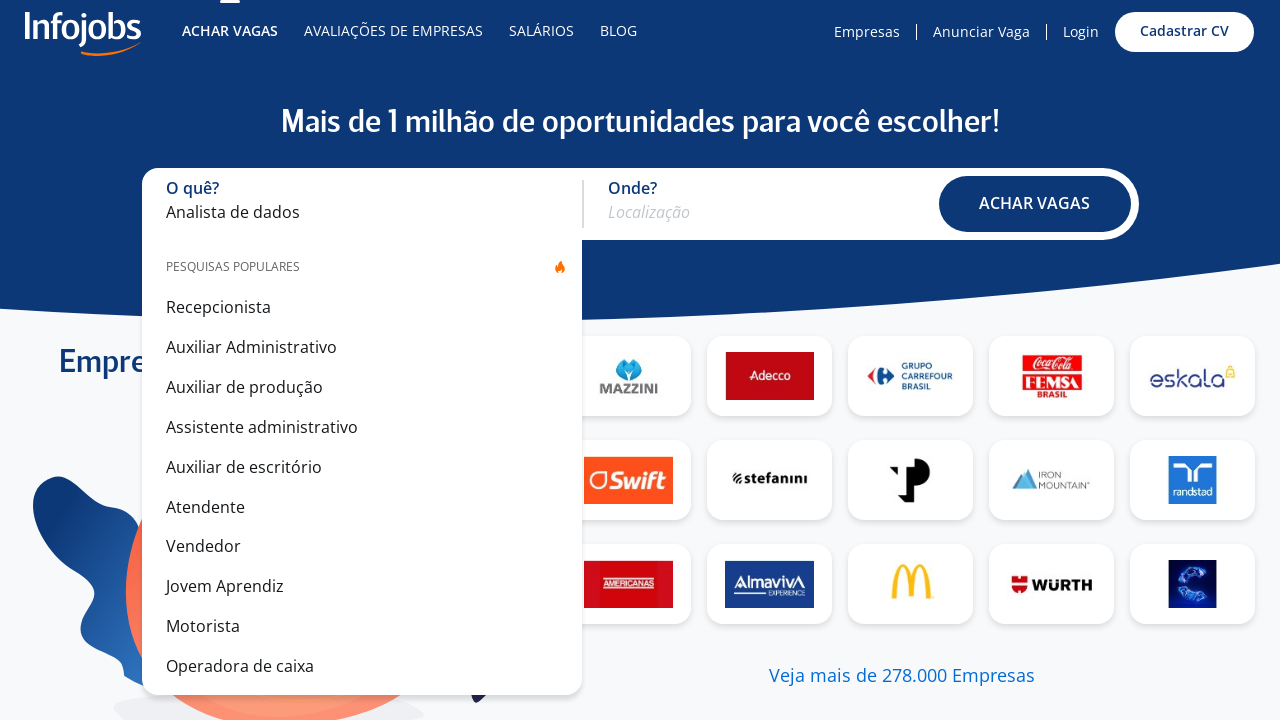

Cleared location field on #city
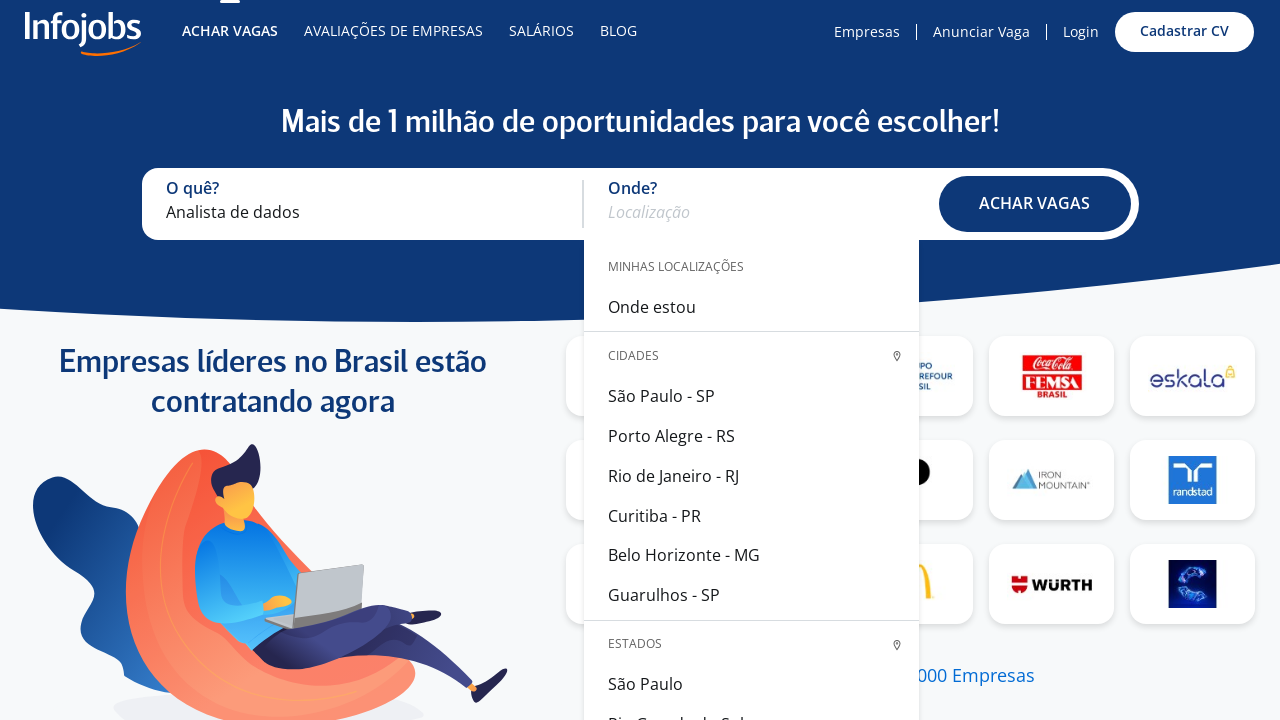

Filled location field with 'Santos' on #city
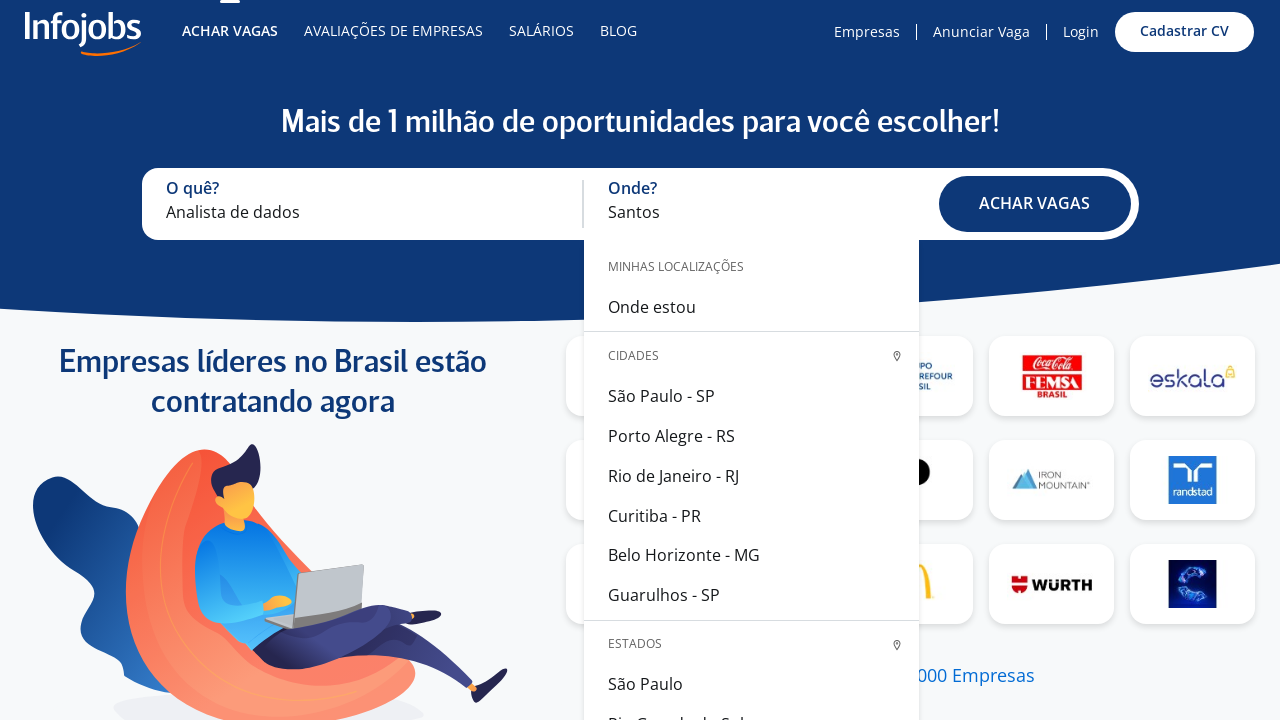

Clicked search button to submit job search at (1034, 204) on .jsButton
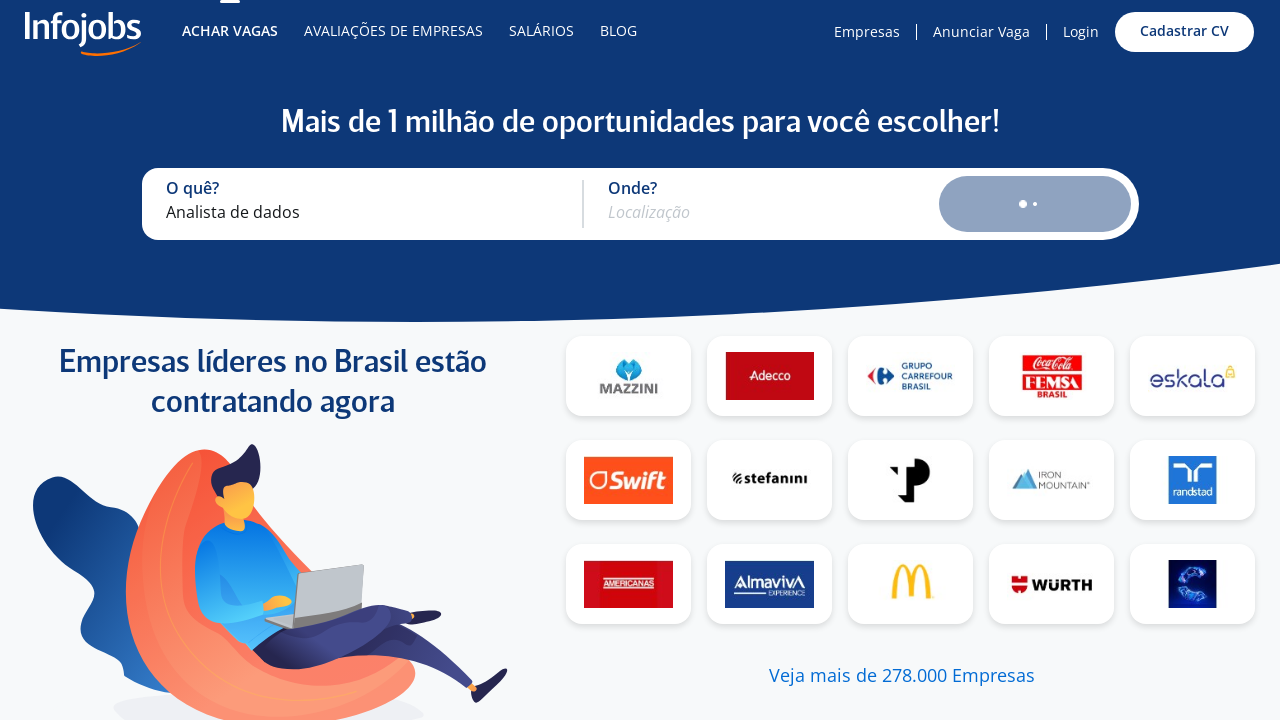

Search results loaded successfully
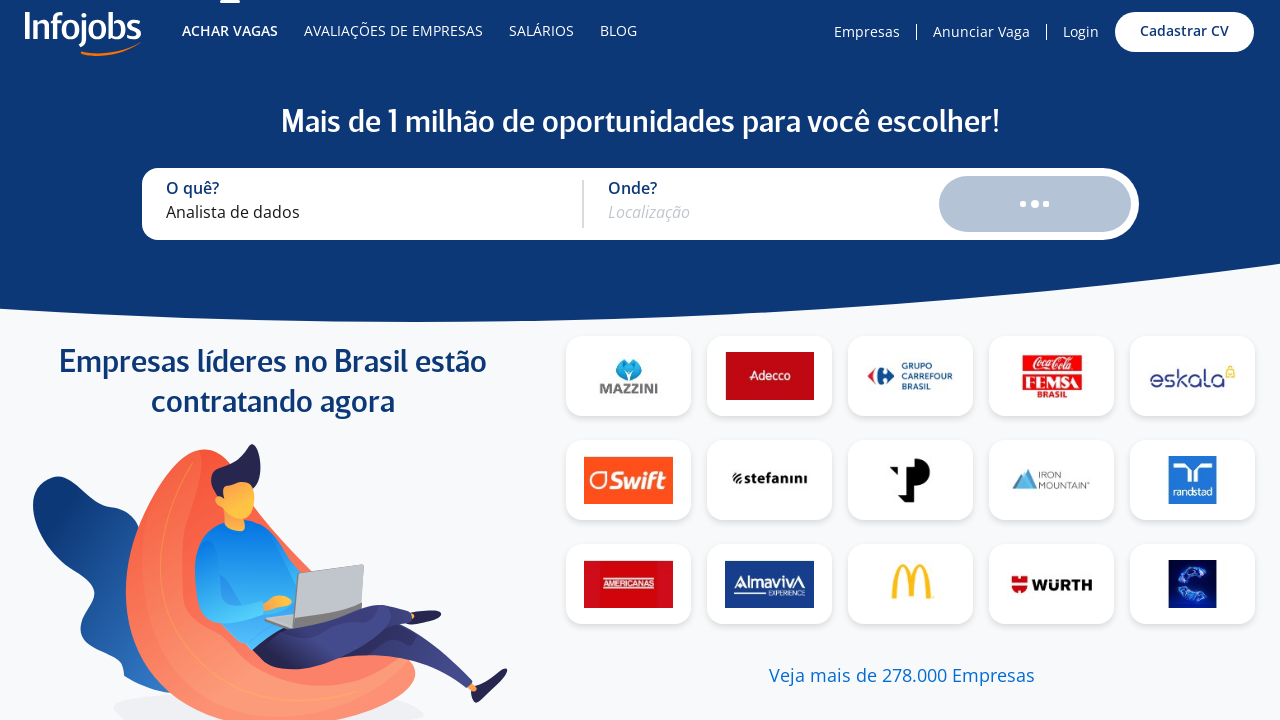

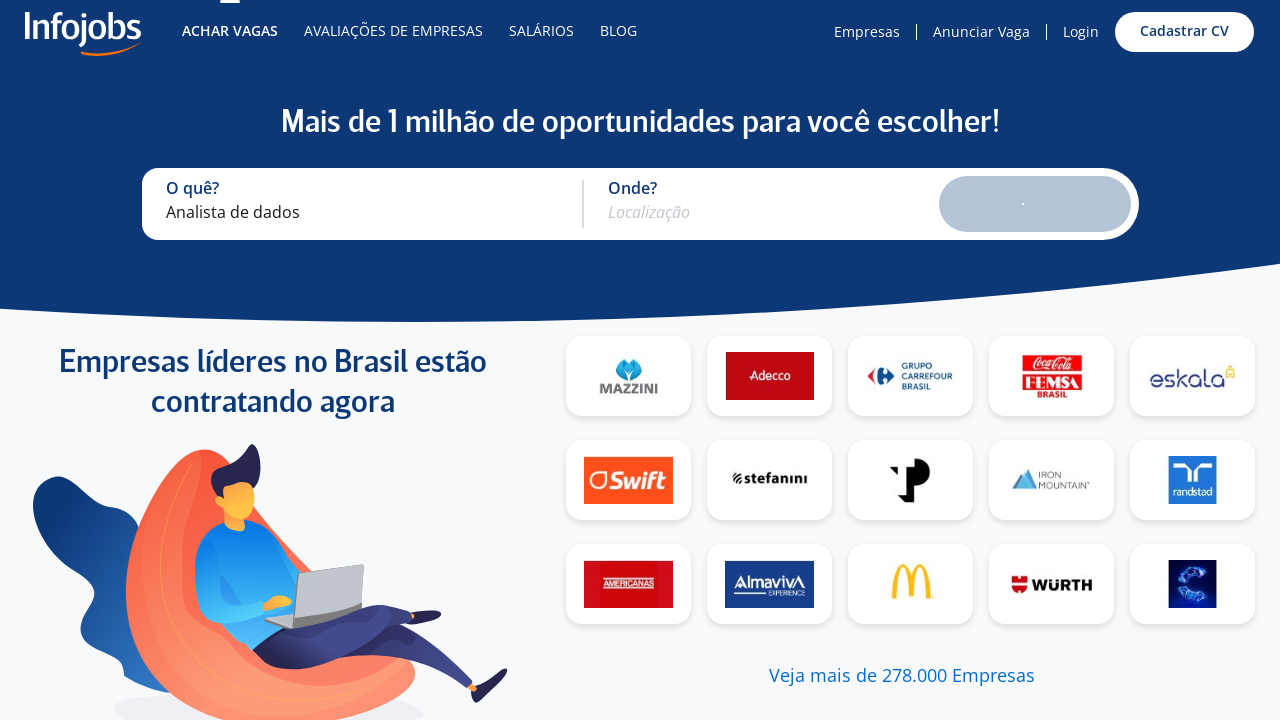